Opens the OTUS website homepage and verifies the page loads successfully

Starting URL: https://otus.ru

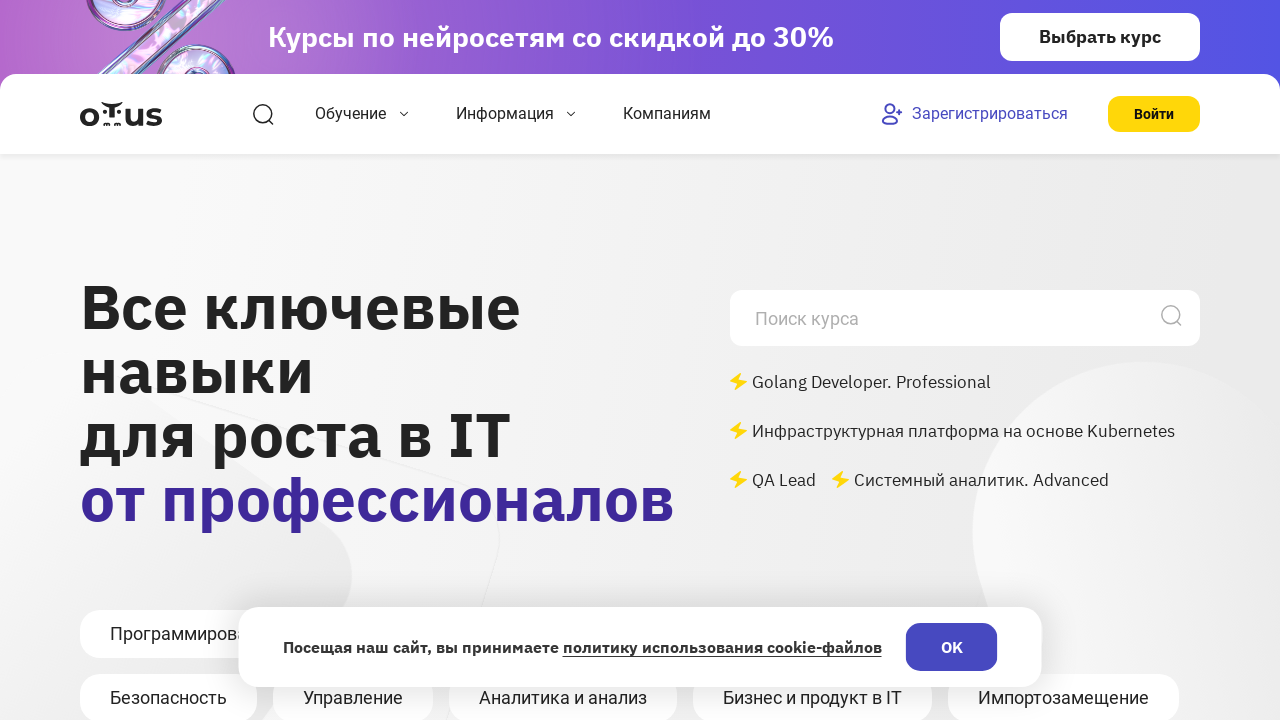

Waited for OTUS homepage to load (domcontentloaded state)
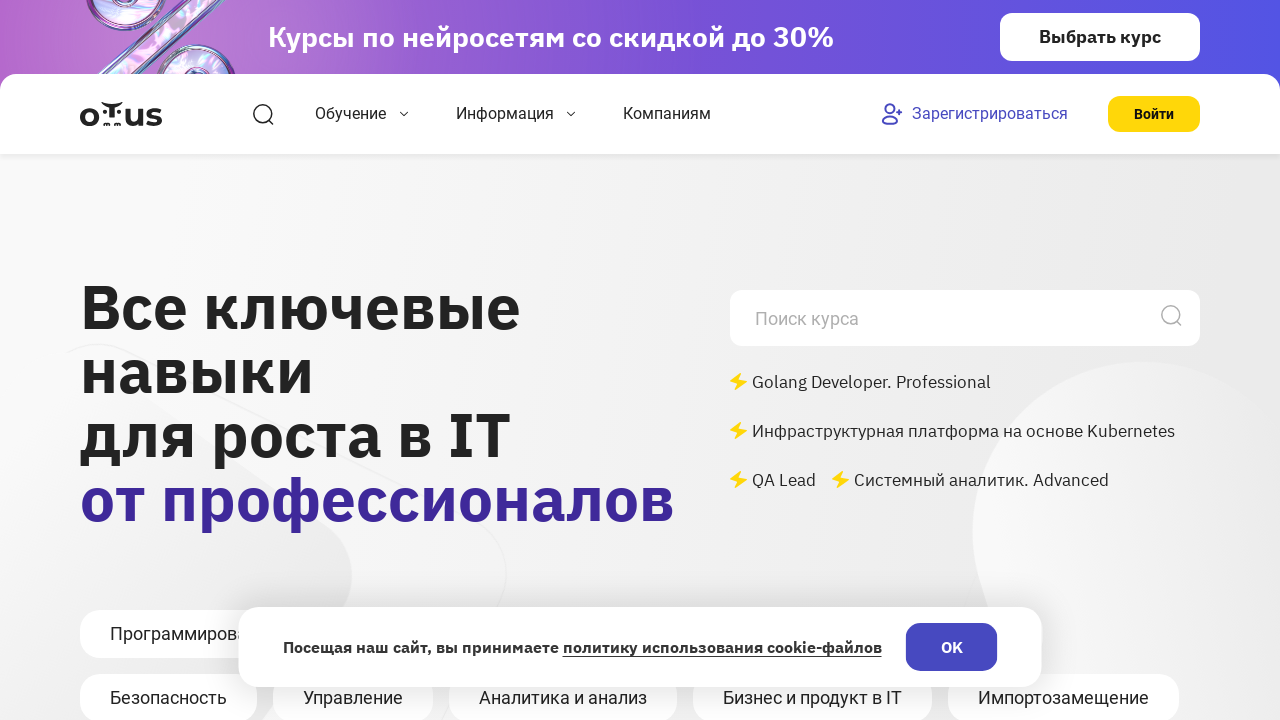

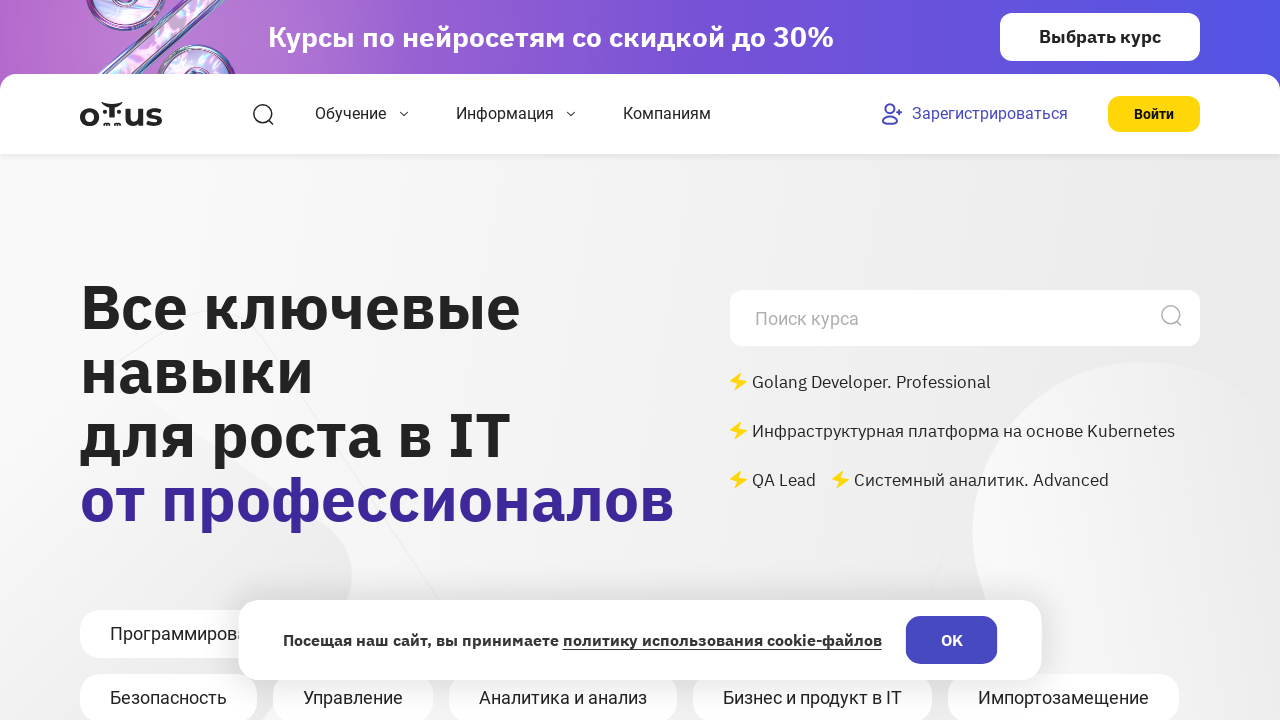